Tests random multi-selection using Ctrl/Cmd+click to select non-consecutive items (positions 3, 5, 7, 9, 13, 17, 21, 25, 29) in a jQuery selectable list.

Starting URL: https://automationfc.github.io/jquery-selectable/

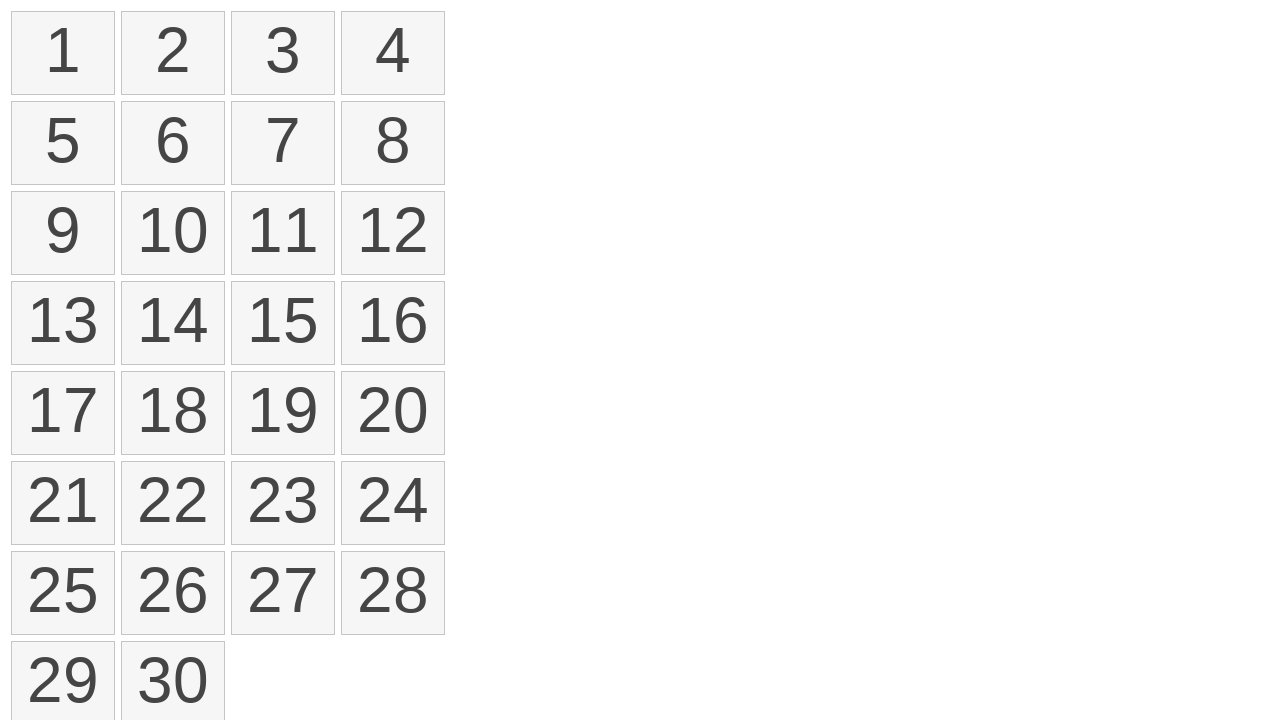

Waited for jQuery selectable list items to load
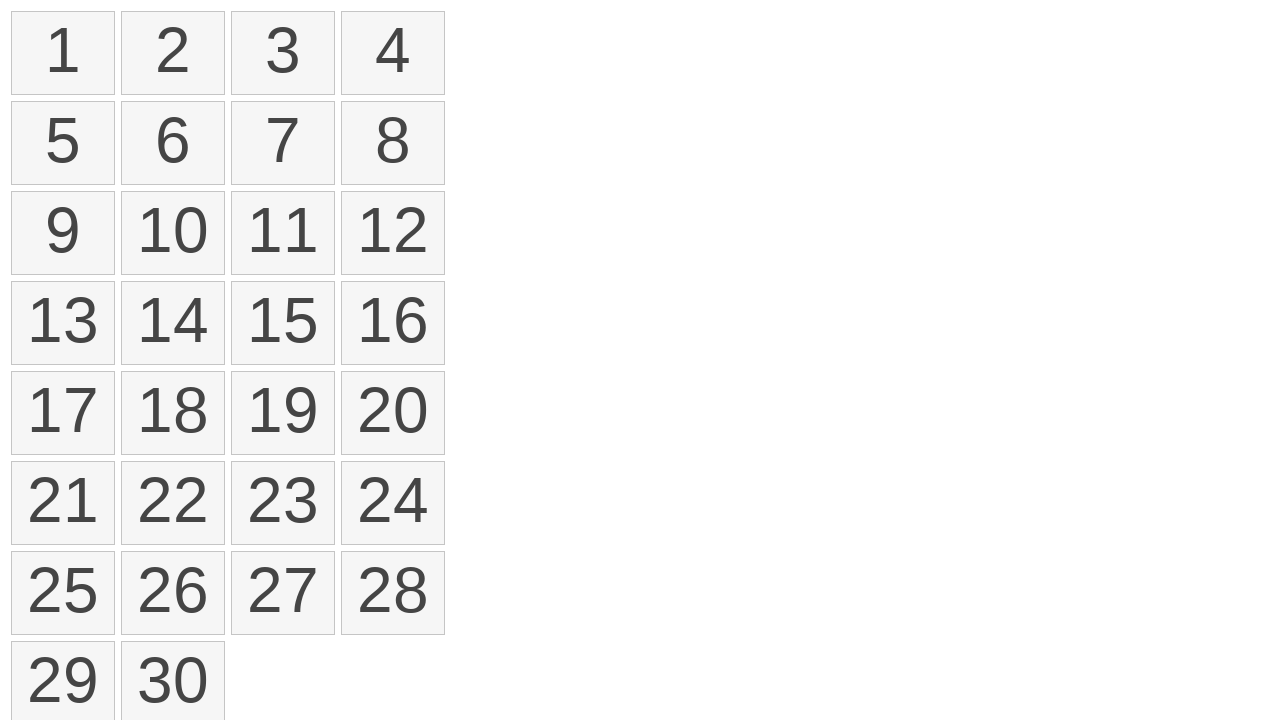

Located all selectable items in the list
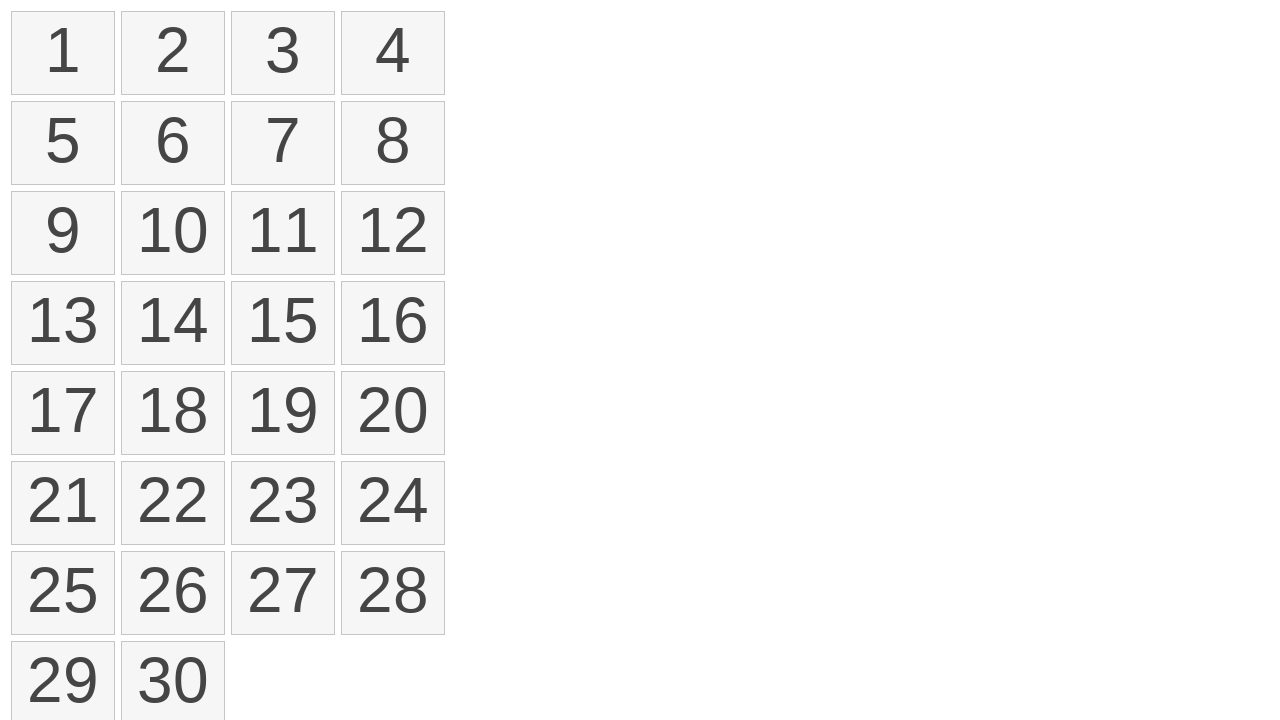

Defined non-consecutive item indices to select (positions 3, 5, 7, 9, 13, 17, 21, 25, 29)
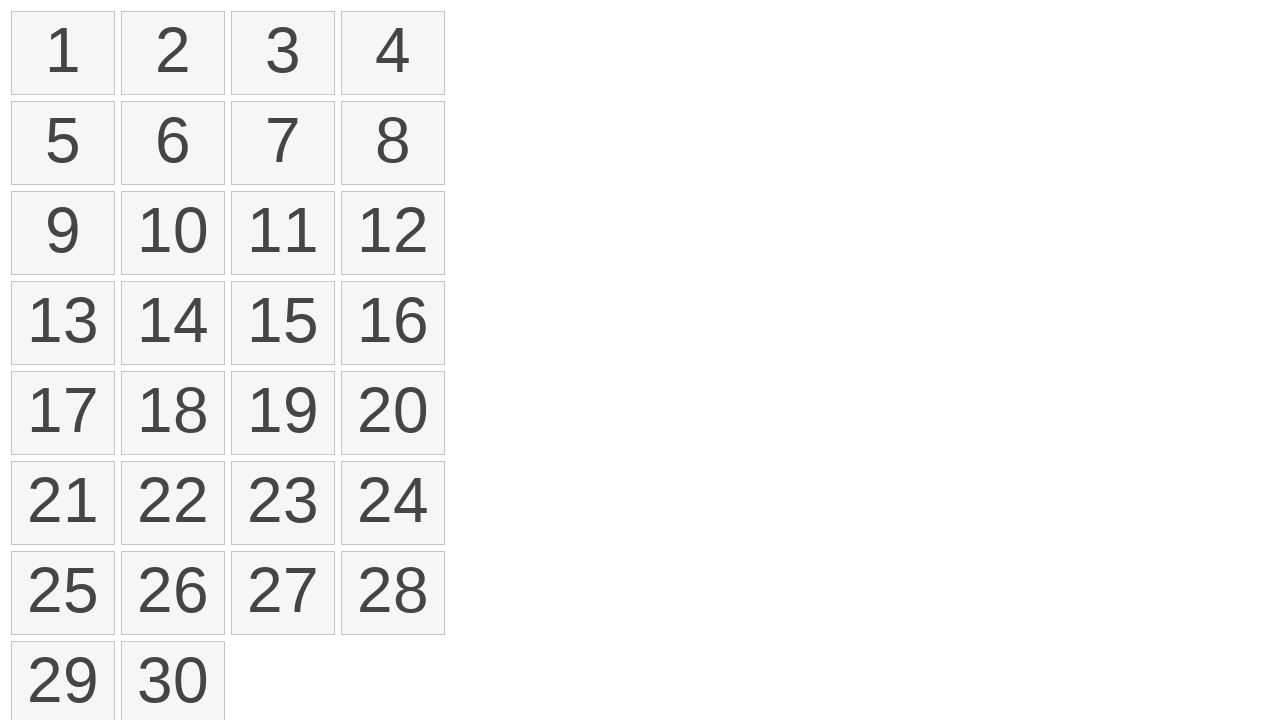

Clicked first item (position 3) with Ctrl key held down at (283, 53) on ol#selectable>li >> nth=2
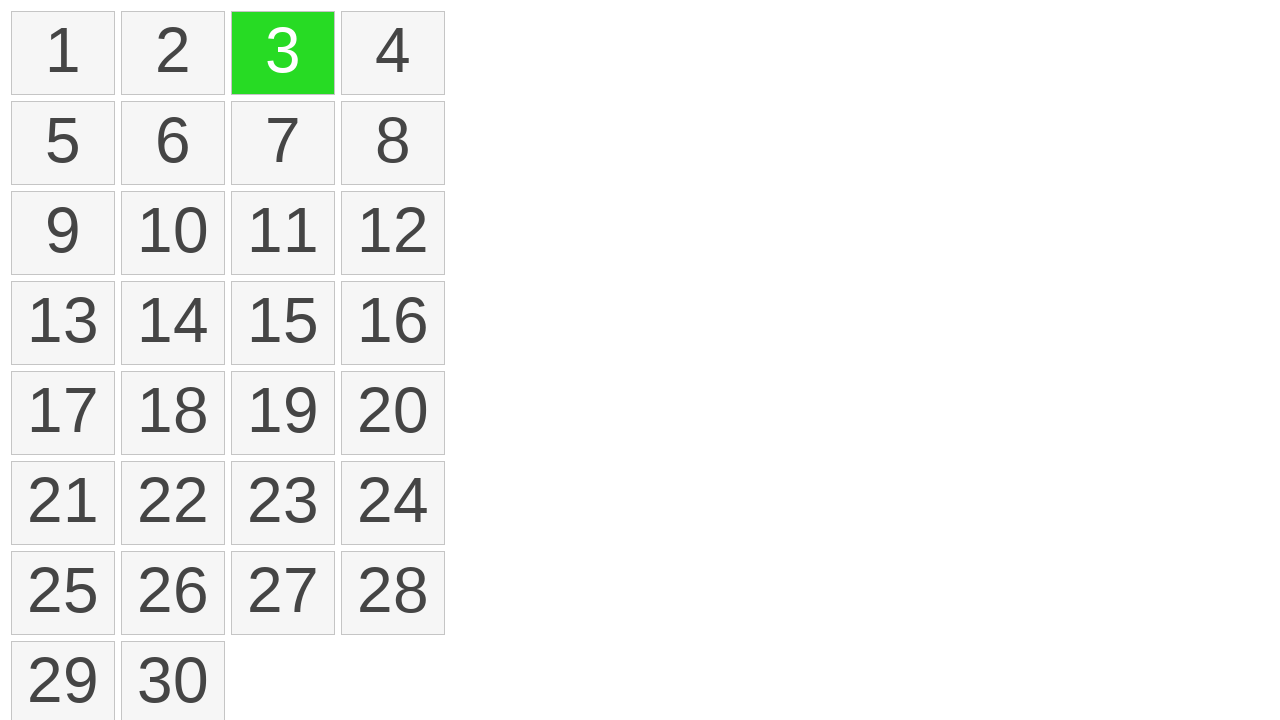

Clicked item at position 5 with Ctrl key held down for multi-selection at (63, 143) on ol#selectable>li >> nth=4
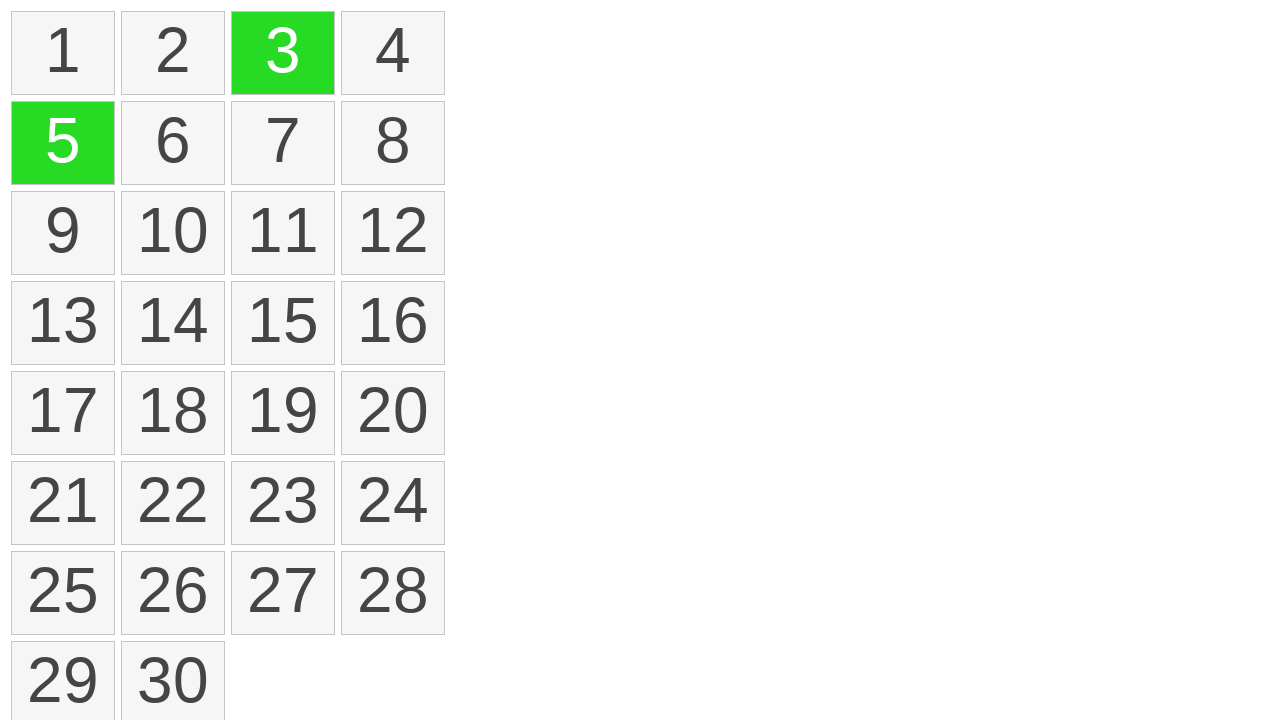

Clicked item at position 7 with Ctrl key held down for multi-selection at (283, 143) on ol#selectable>li >> nth=6
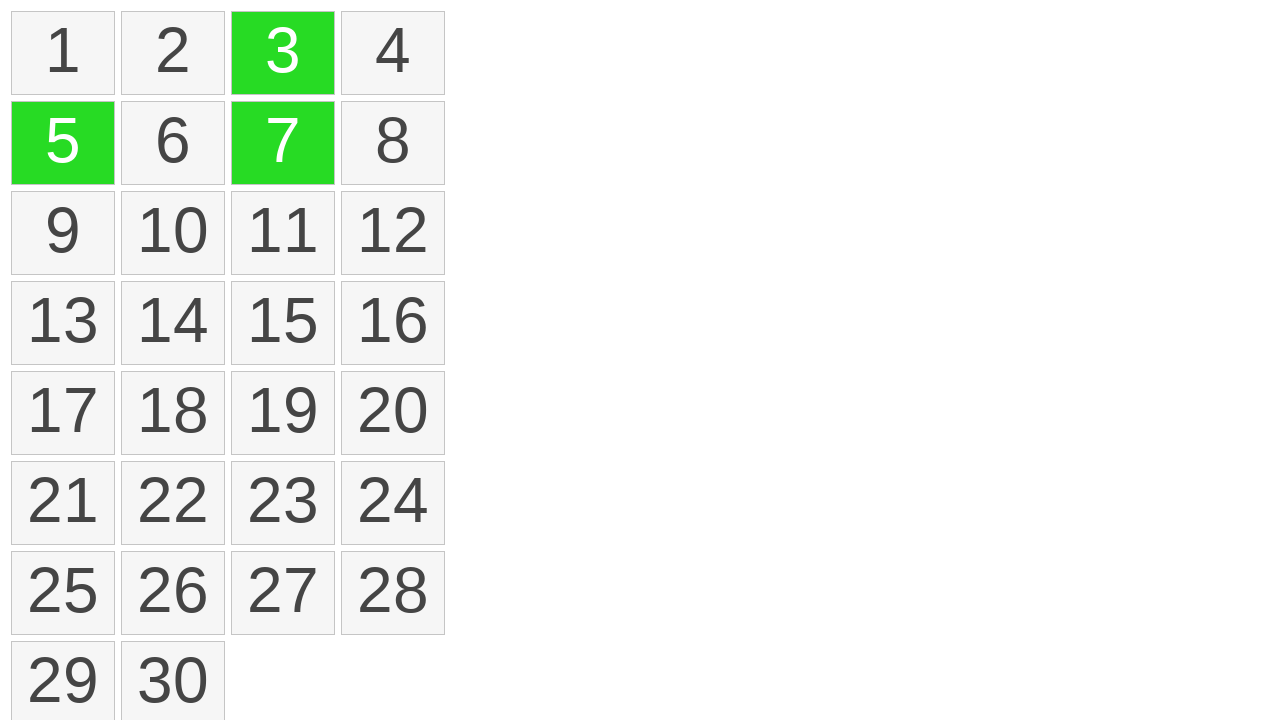

Clicked item at position 9 with Ctrl key held down for multi-selection at (63, 233) on ol#selectable>li >> nth=8
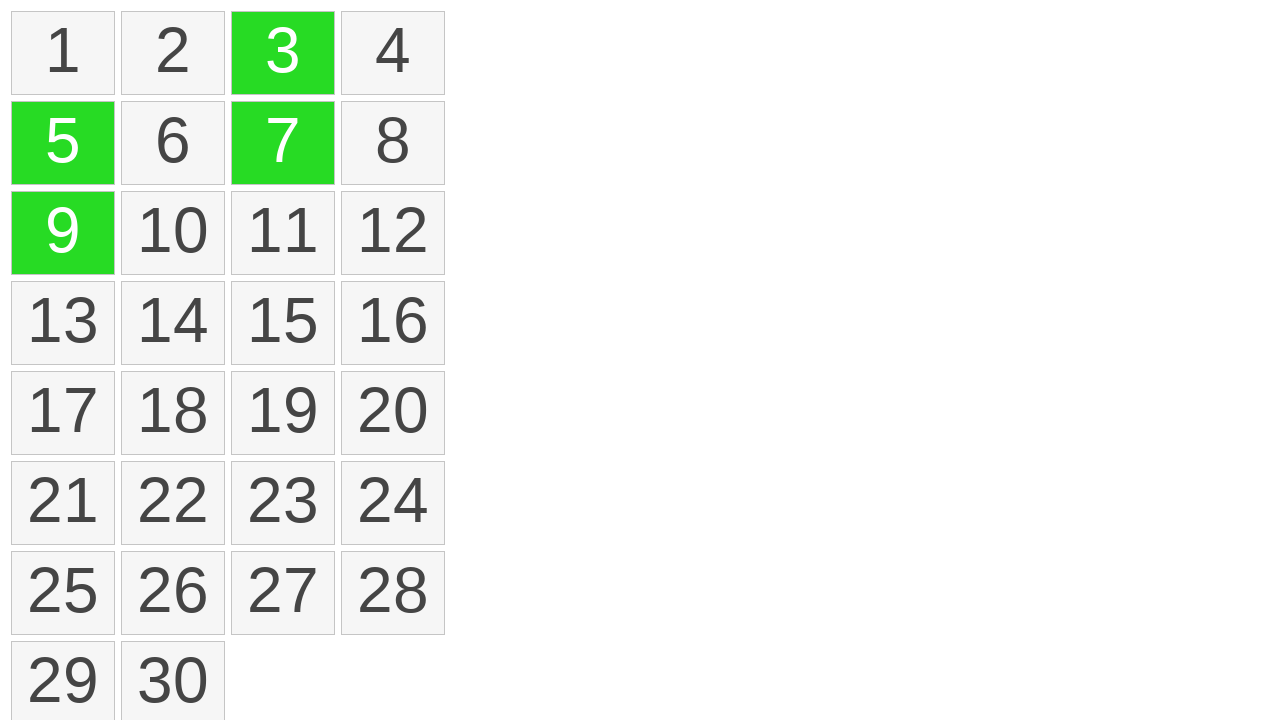

Clicked item at position 13 with Ctrl key held down for multi-selection at (63, 323) on ol#selectable>li >> nth=12
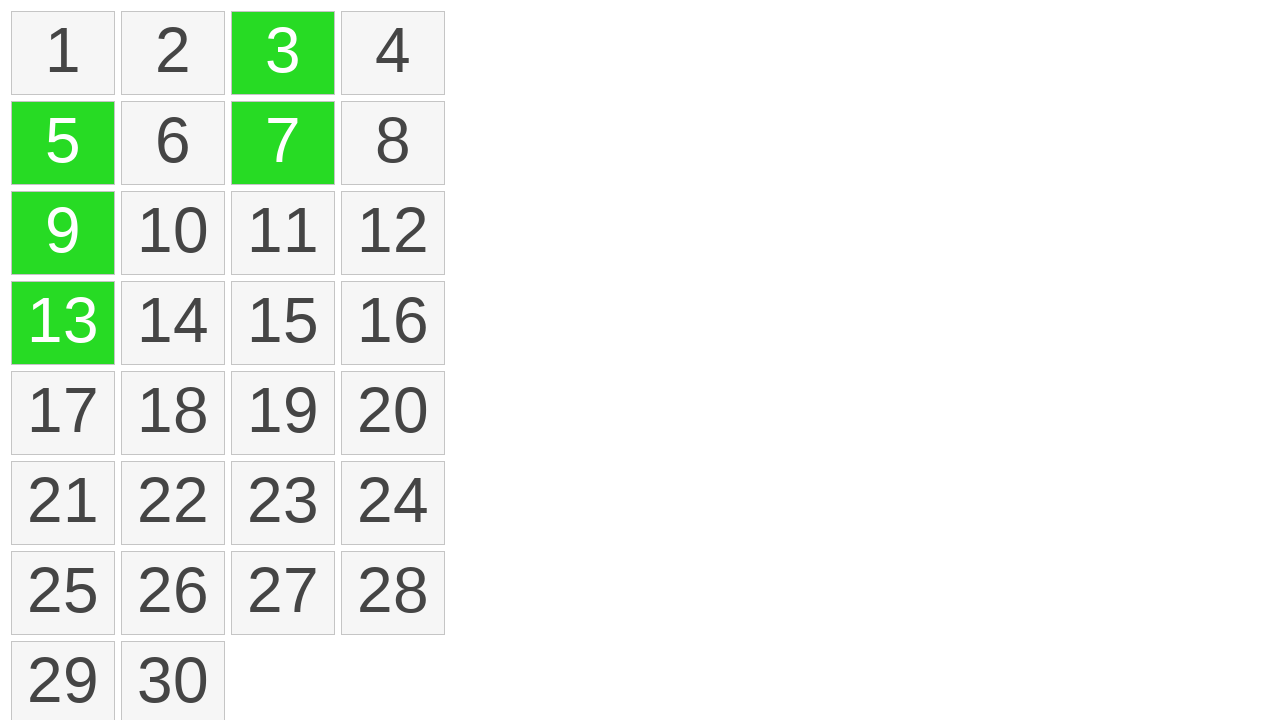

Clicked item at position 17 with Ctrl key held down for multi-selection at (63, 413) on ol#selectable>li >> nth=16
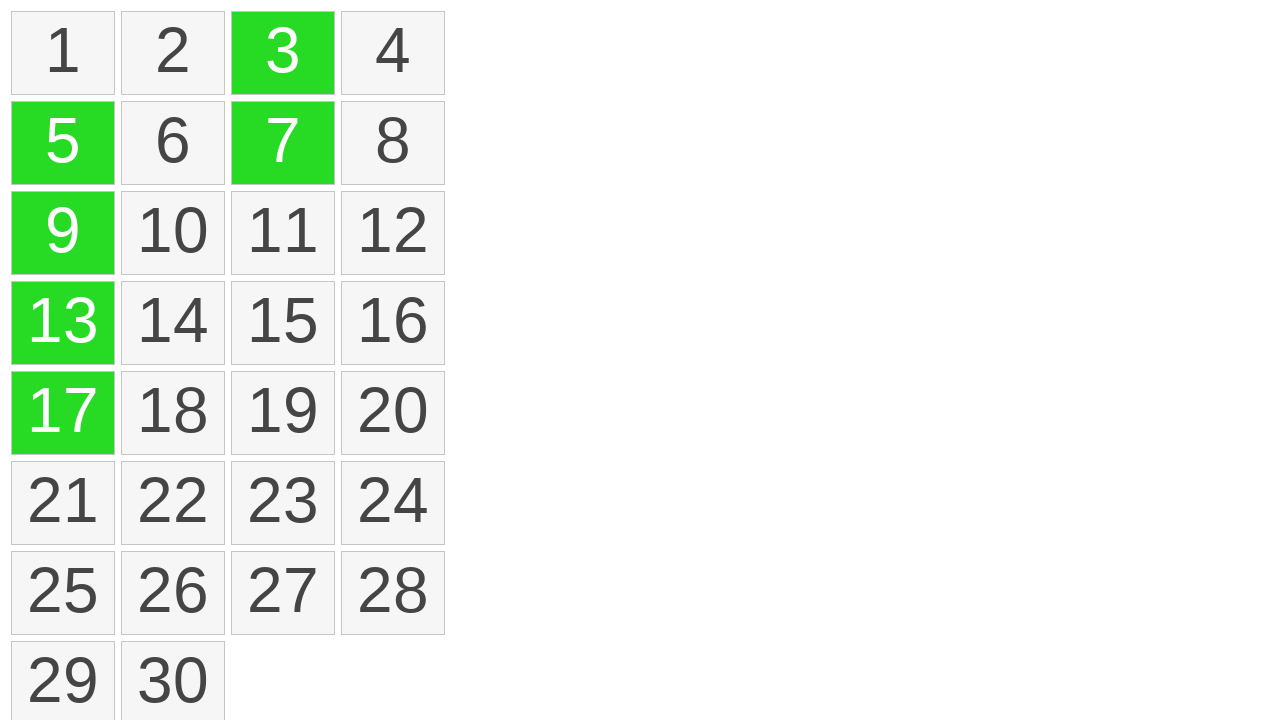

Clicked item at position 21 with Ctrl key held down for multi-selection at (63, 503) on ol#selectable>li >> nth=20
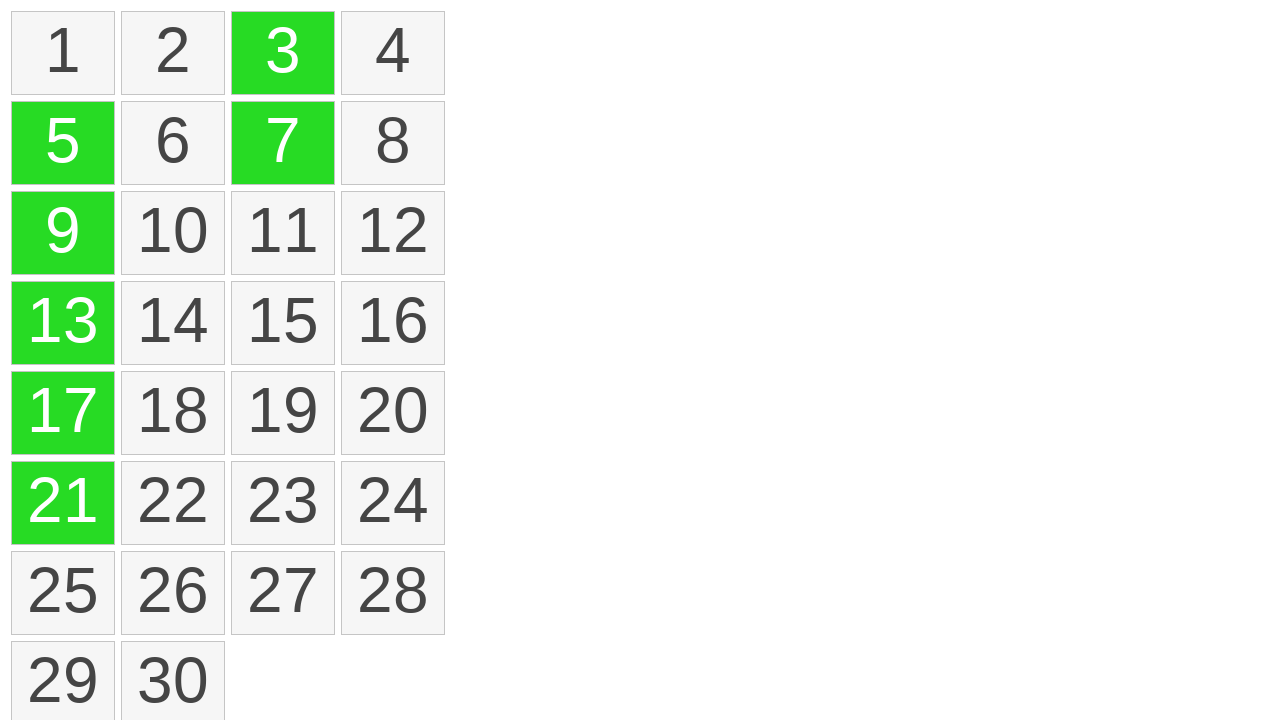

Clicked item at position 25 with Ctrl key held down for multi-selection at (63, 593) on ol#selectable>li >> nth=24
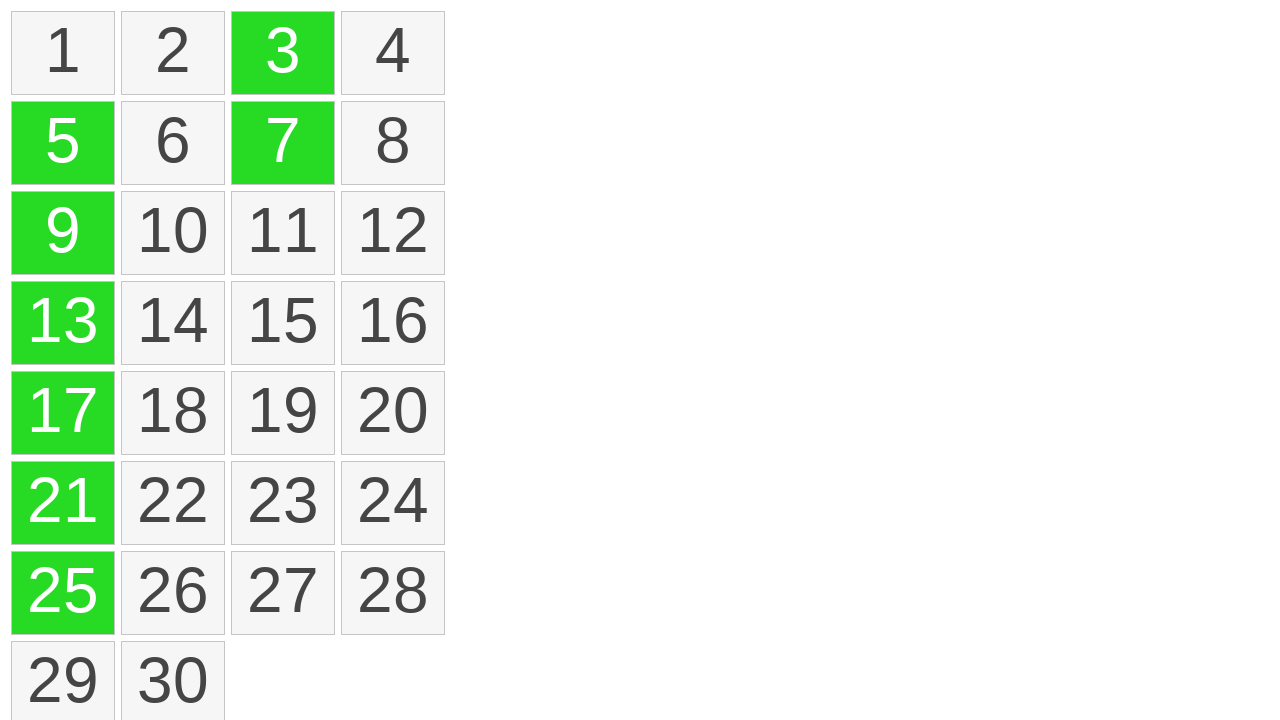

Clicked item at position 29 with Ctrl key held down for multi-selection at (63, 678) on ol#selectable>li >> nth=28
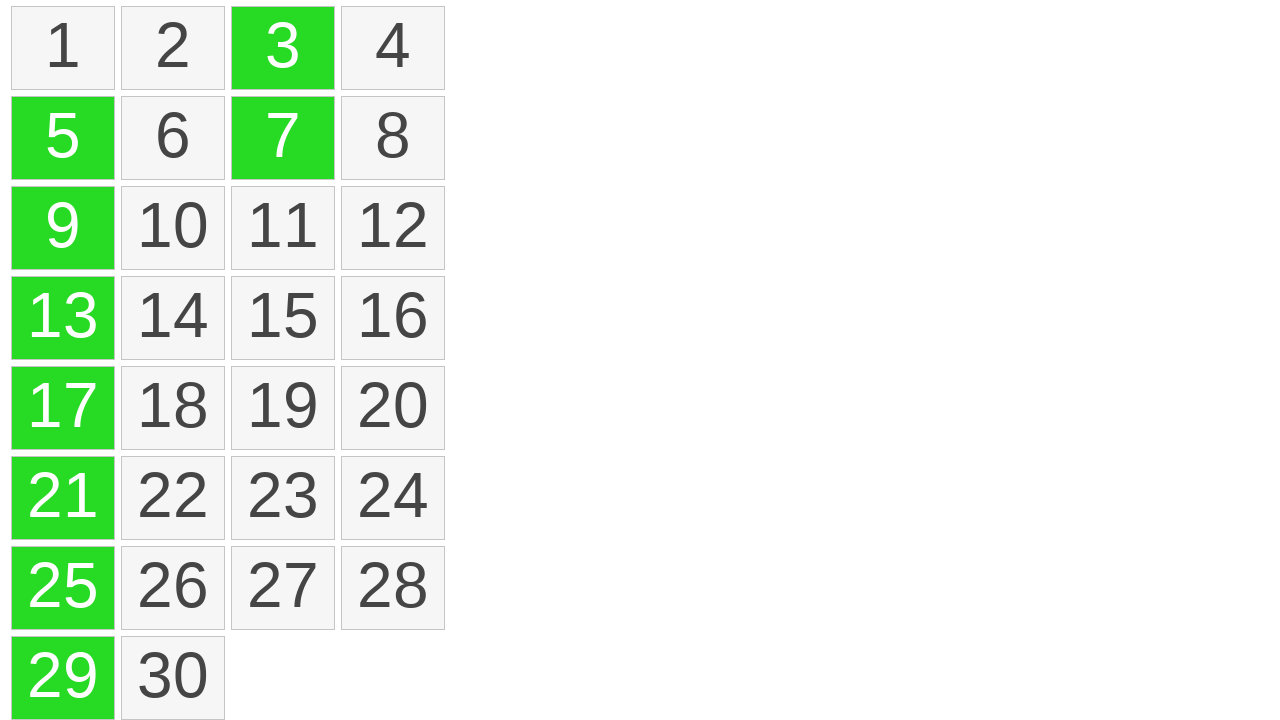

Waited 500ms for selection to be applied
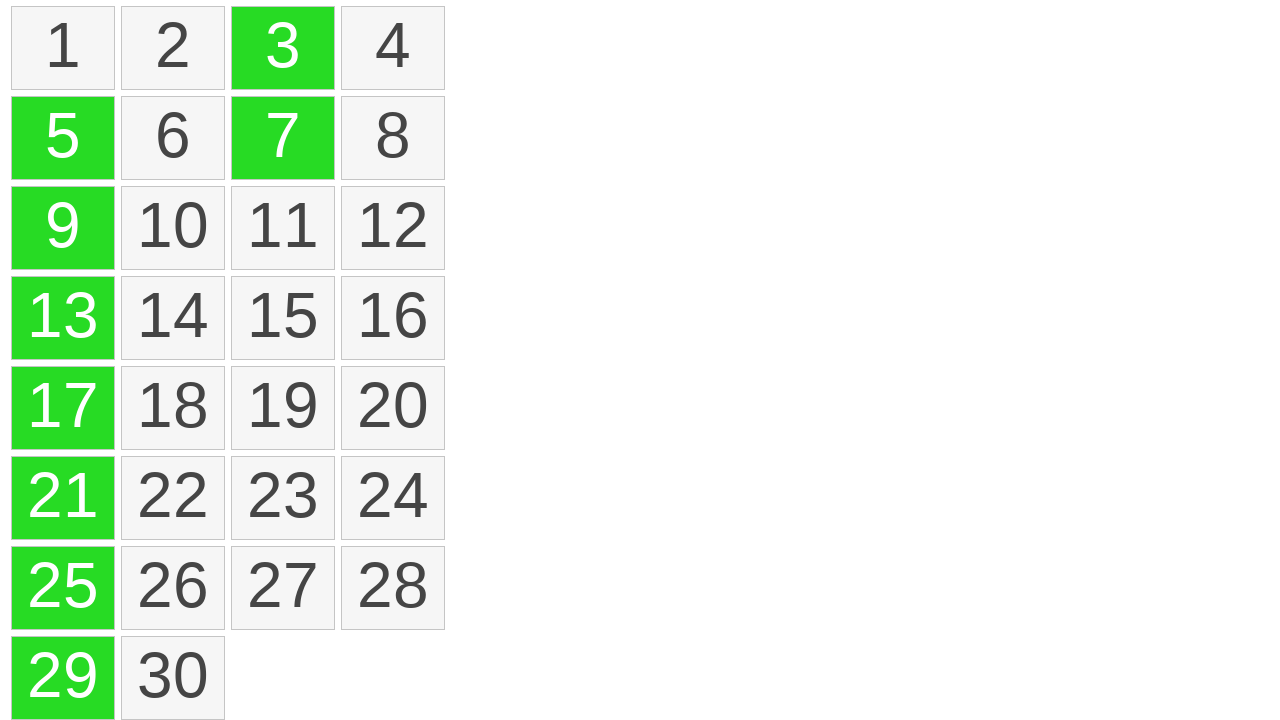

Located all selected items with ui-selected class
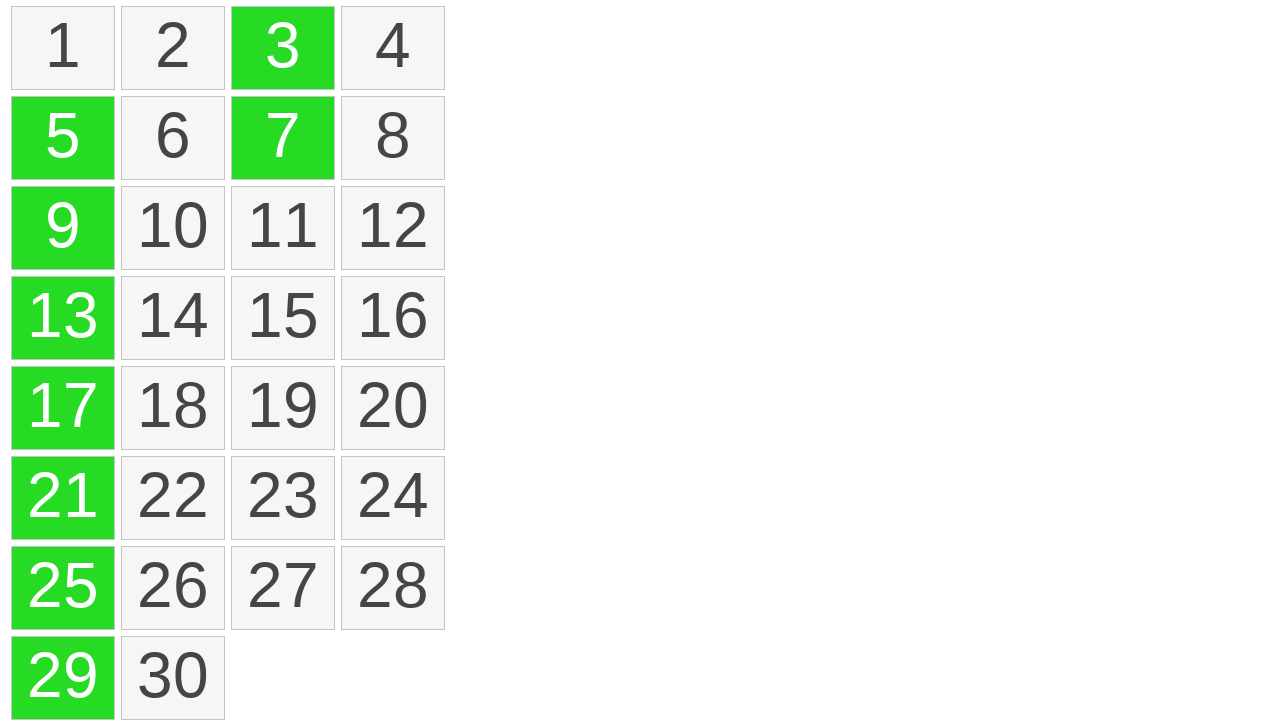

Verified that exactly 9 items are selected
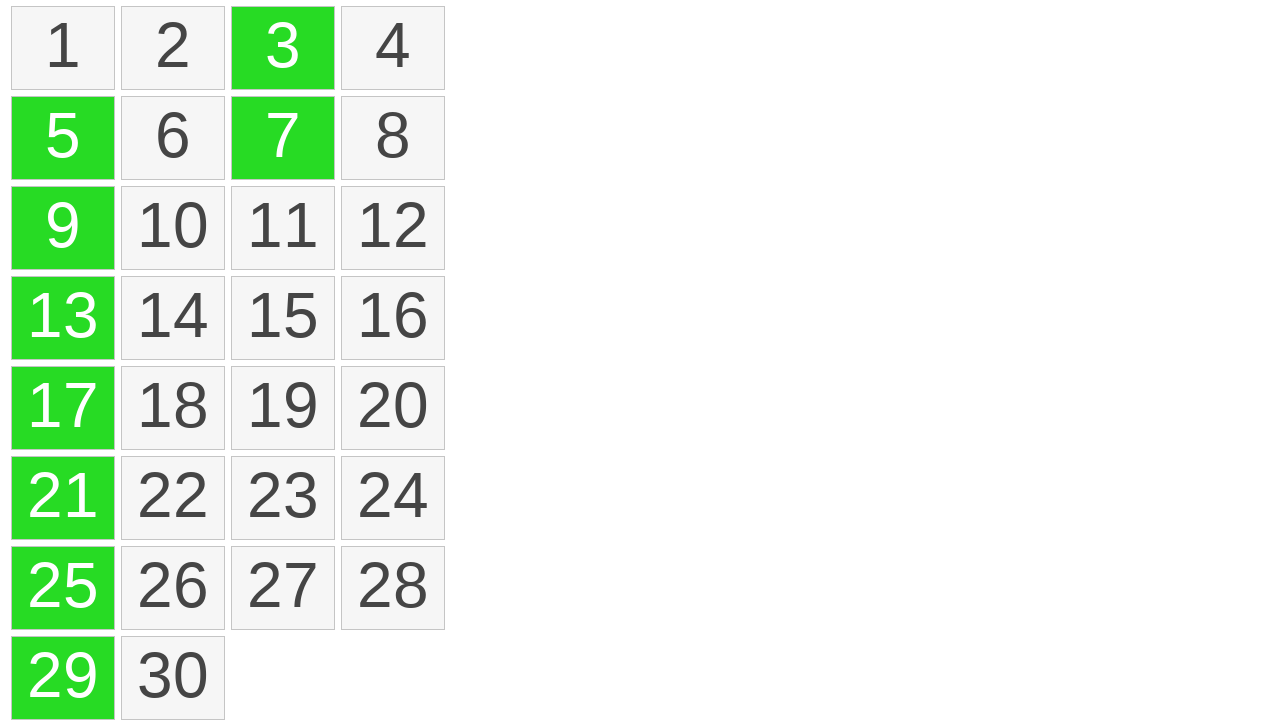

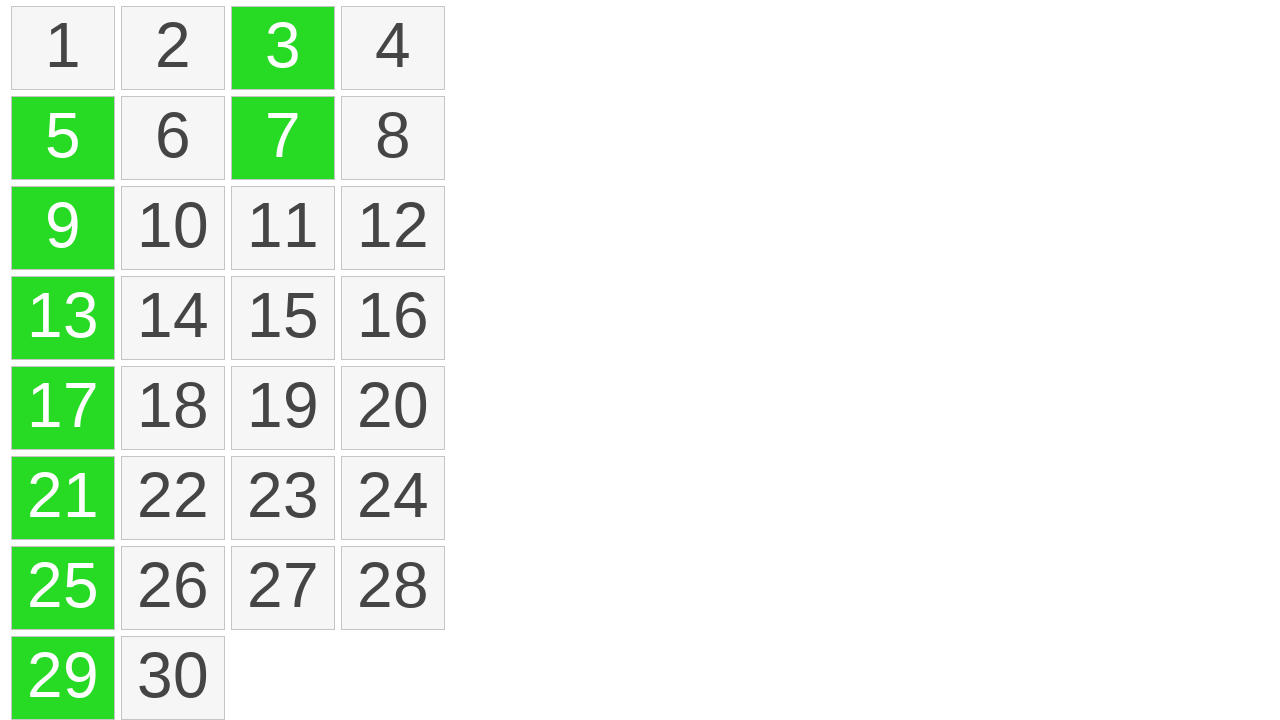